Tests adding multiple elements and then deleting one by clicking the delete button, verifying the element count decreases

Starting URL: https://the-internet.herokuapp.com/add_remove_elements/

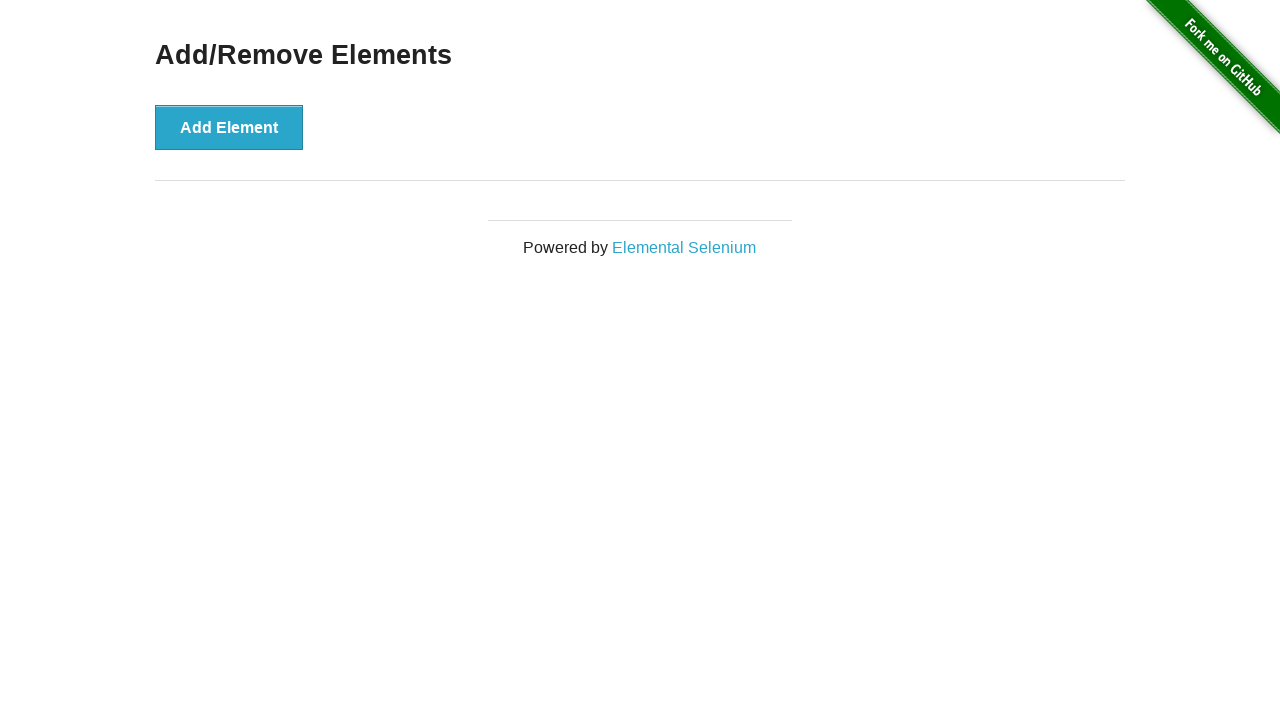

Add Element button is visible
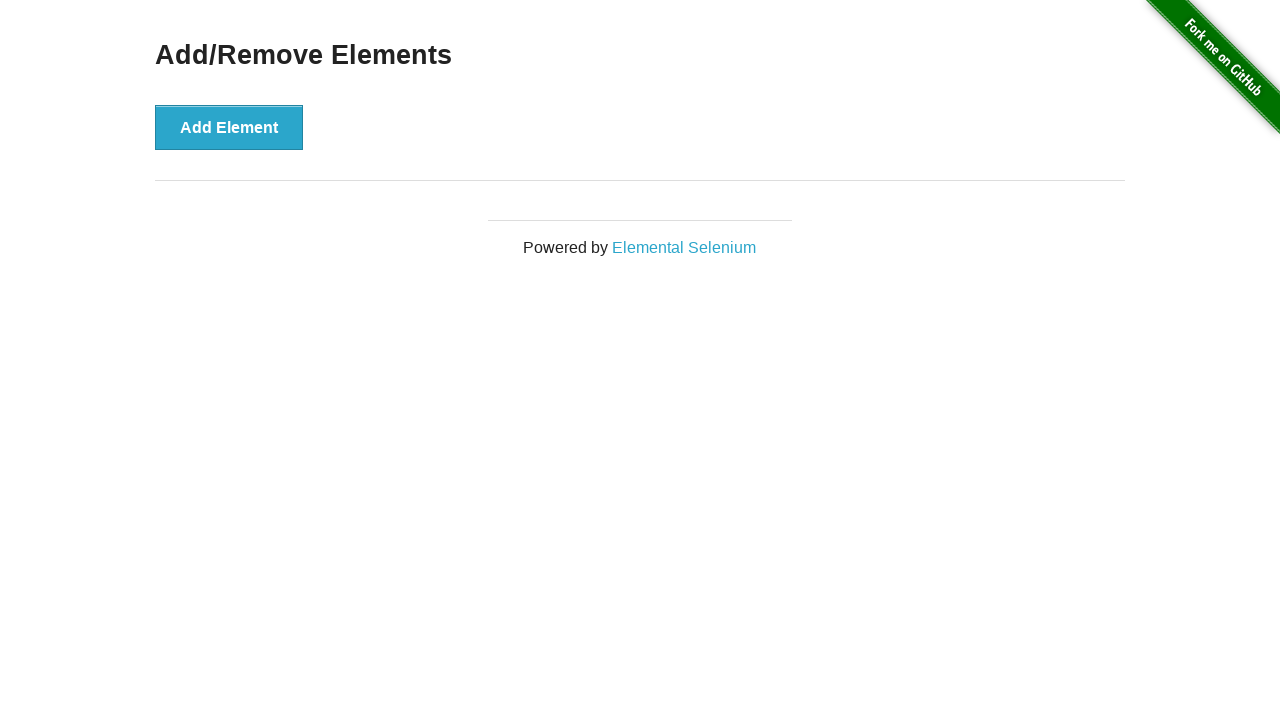

Clicked Add Element button (iteration 1/3) at (229, 127) on xpath=//button[@onclick='addElement()']
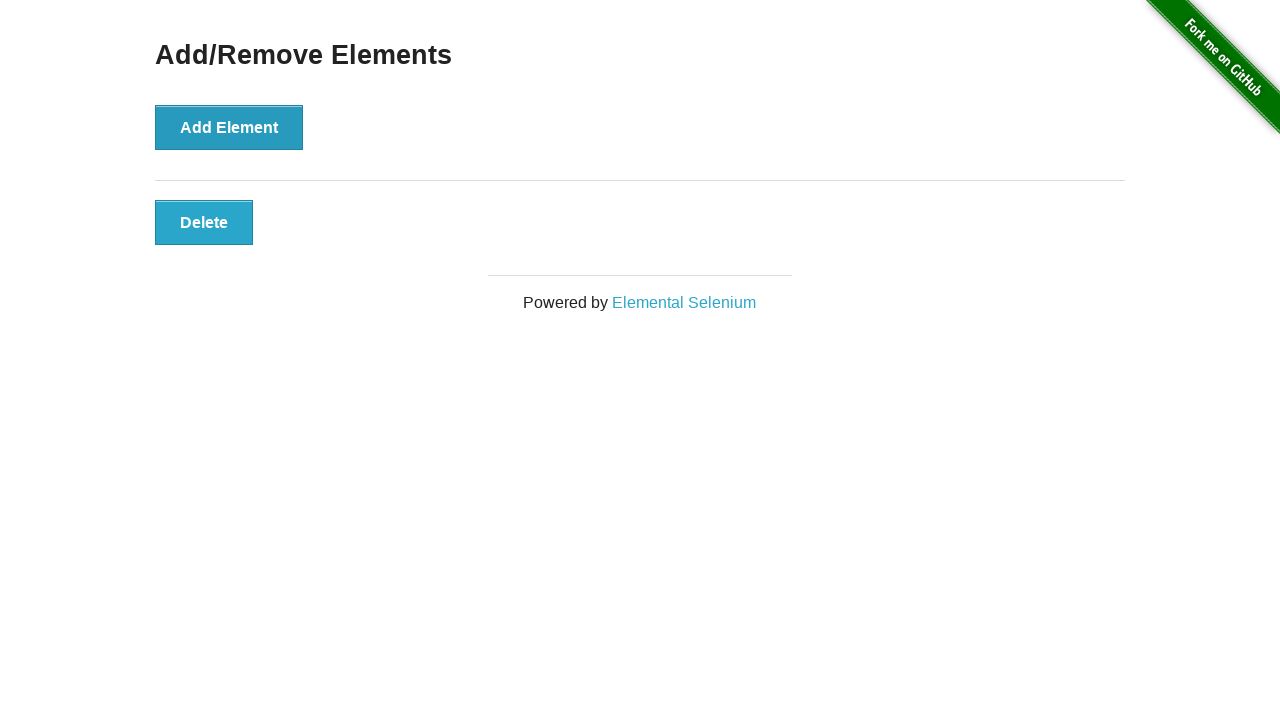

Clicked Add Element button (iteration 2/3) at (229, 127) on xpath=//button[@onclick='addElement()']
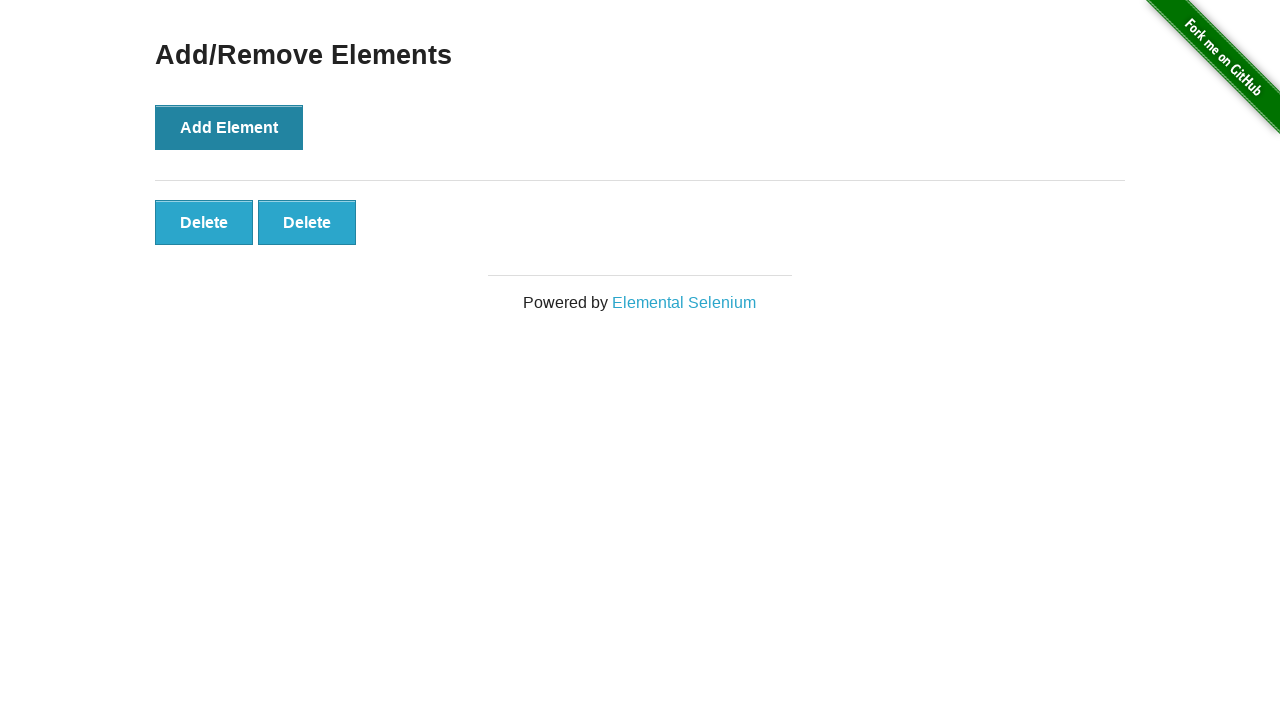

Clicked Add Element button (iteration 3/3) at (229, 127) on xpath=//button[@onclick='addElement()']
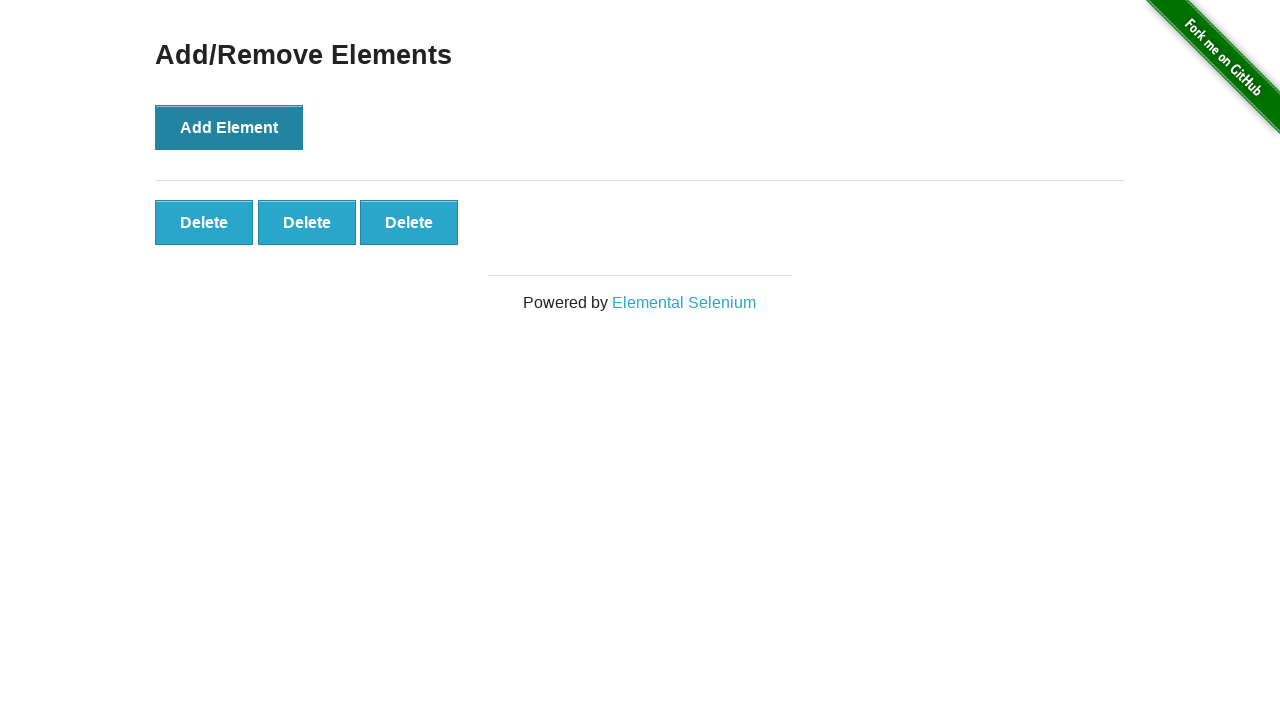

Elements have been added to the page
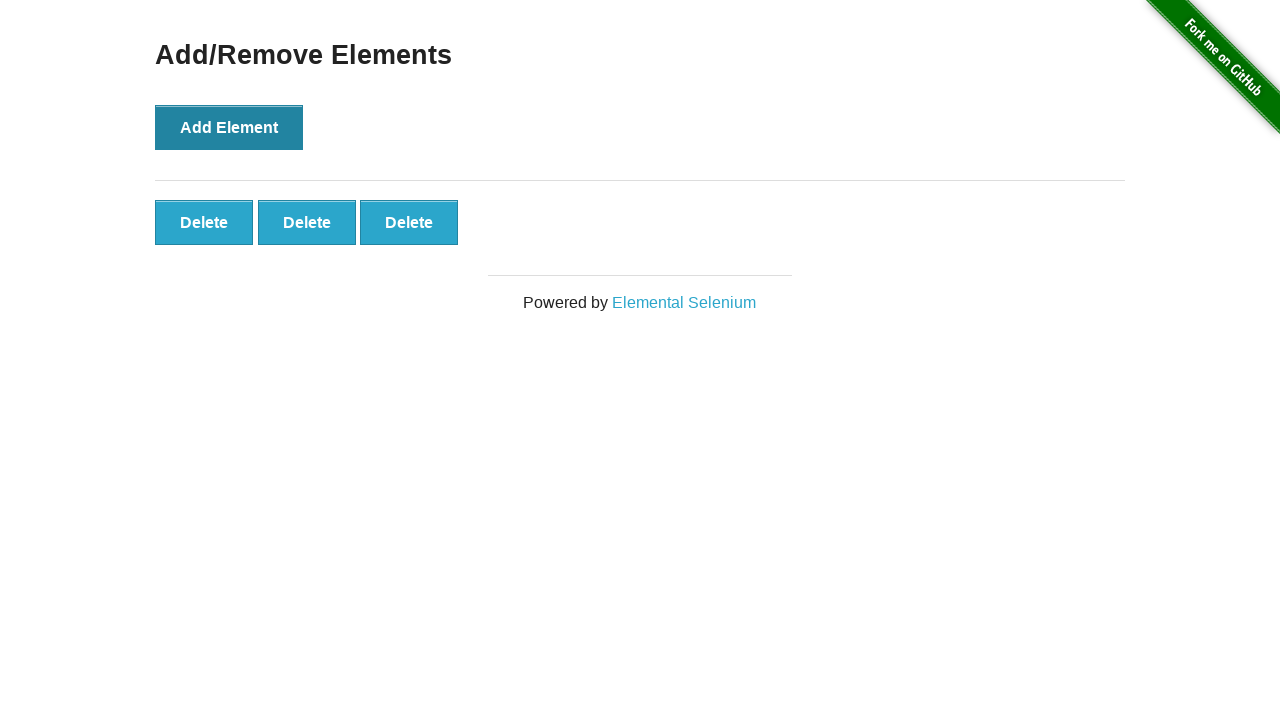

Counted 3 added elements
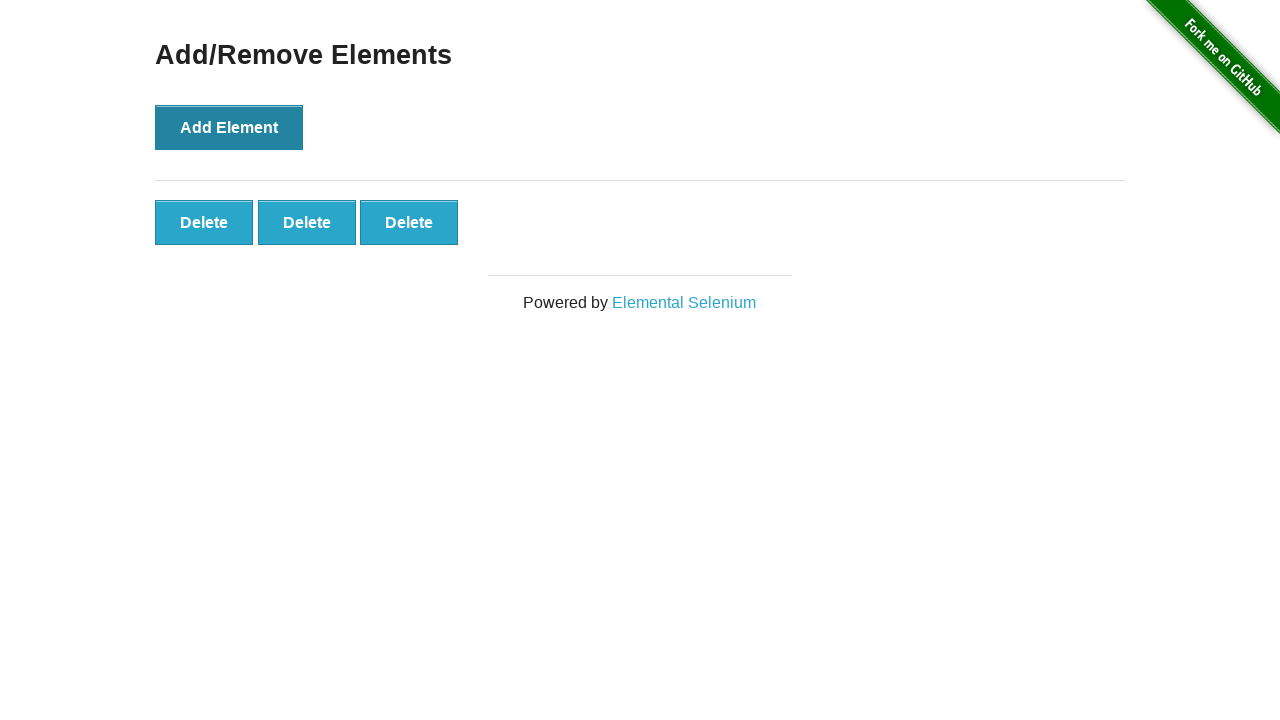

Clicked the third delete button to remove an element at (409, 222) on xpath=//*[@id='elements']/button[3]
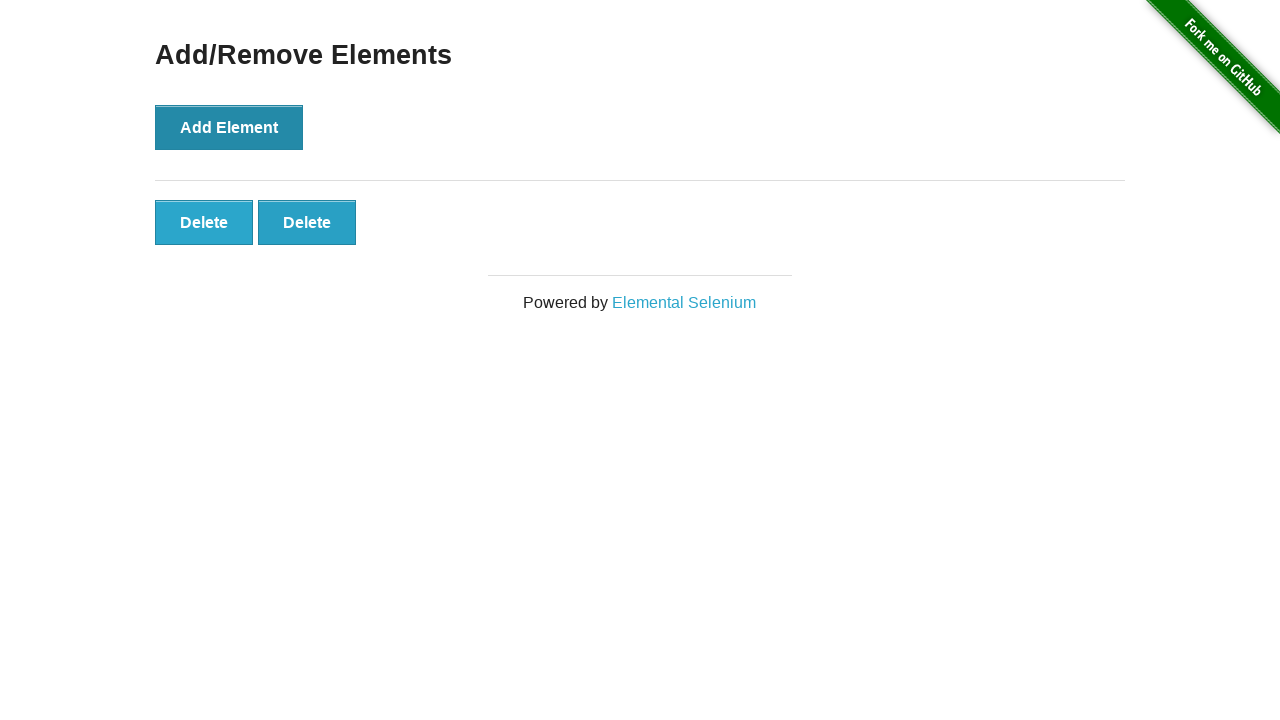

Verified element count decreased to 2
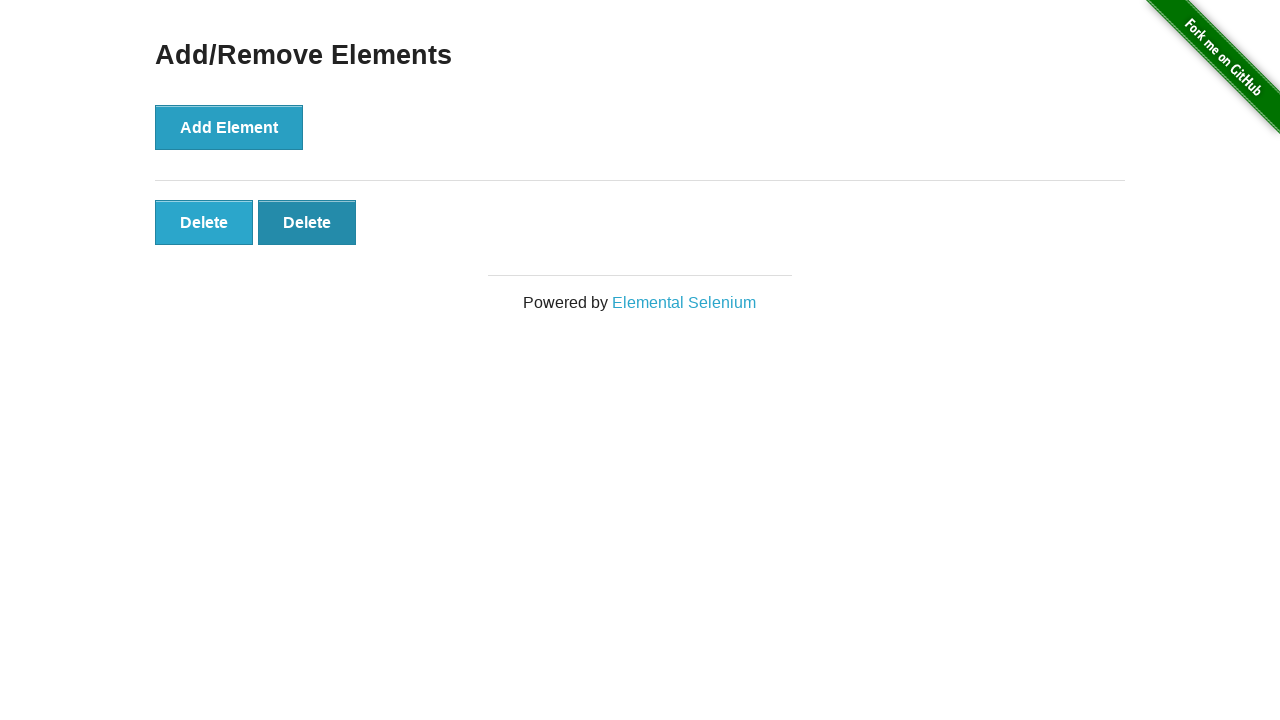

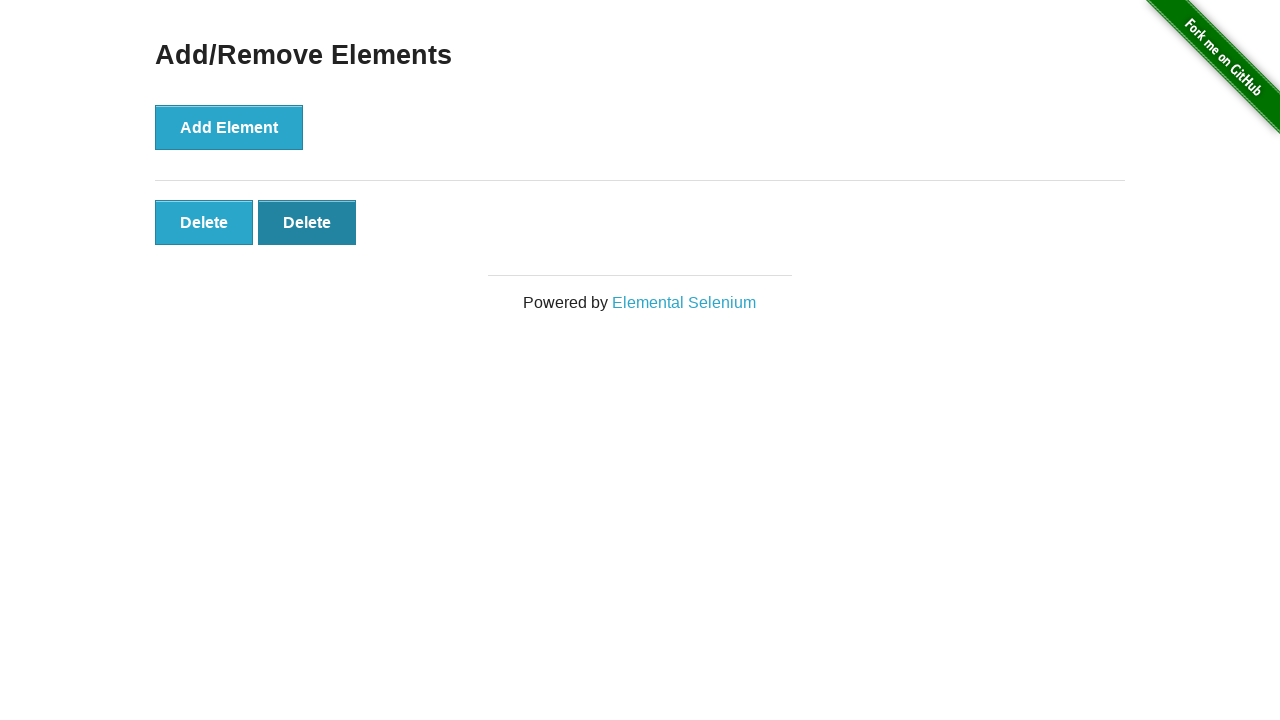